Tests form validation by clicking the SignUp button without filling any fields and verifying the error message

Starting URL: https://popageorgianvictor.github.io/PUBLISHED-WEBPAGES/login_sign_up#signup

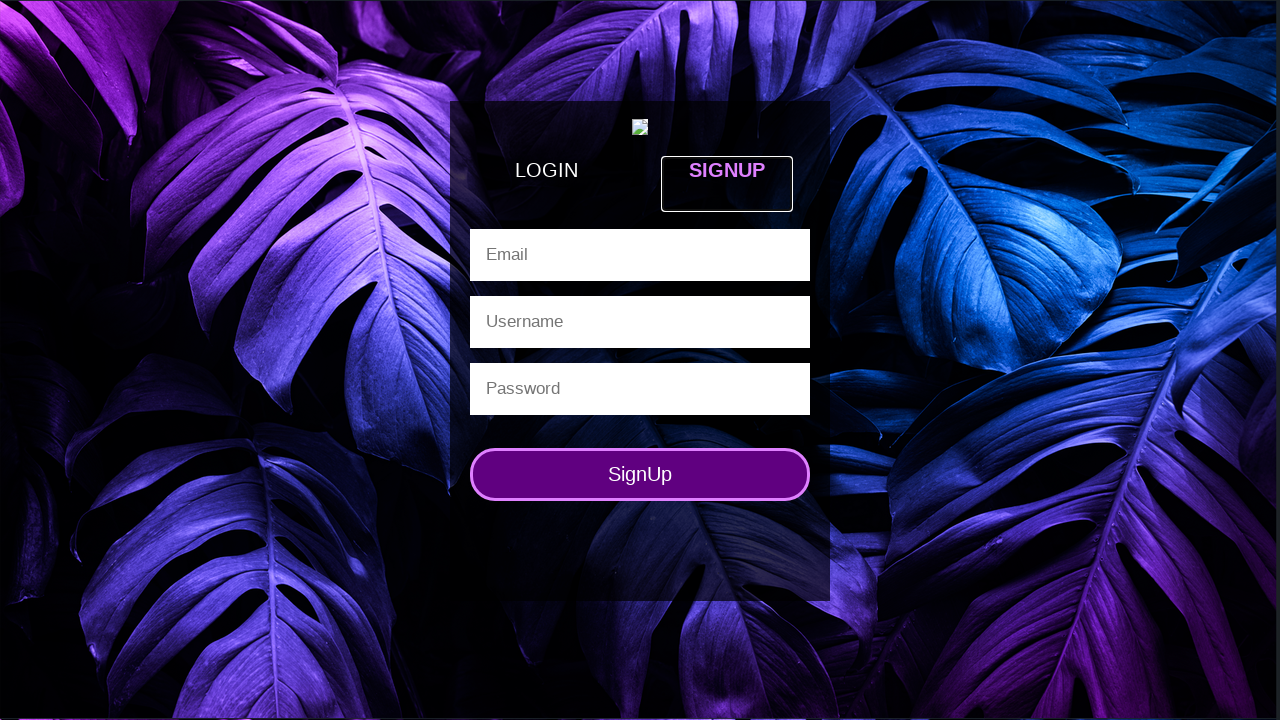

Navigated to sign up page
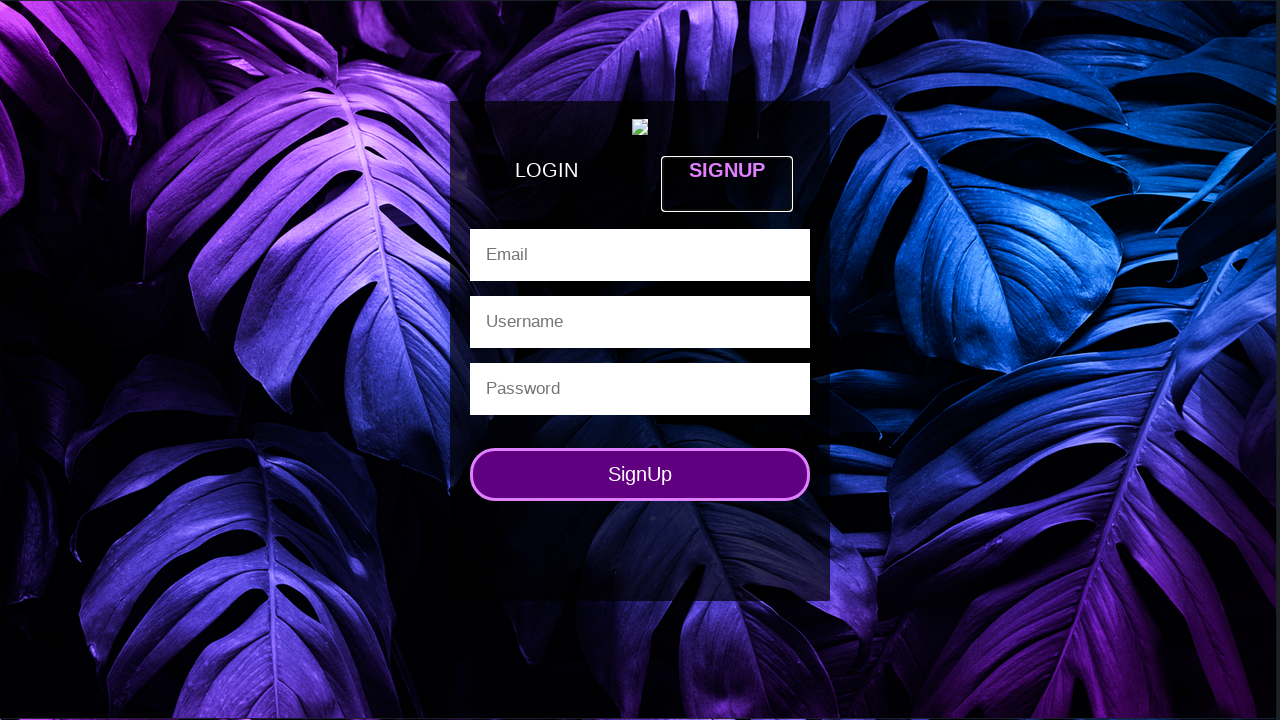

Clicked SignUp button without filling any fields at (640, 475) on input[value='SignUp']
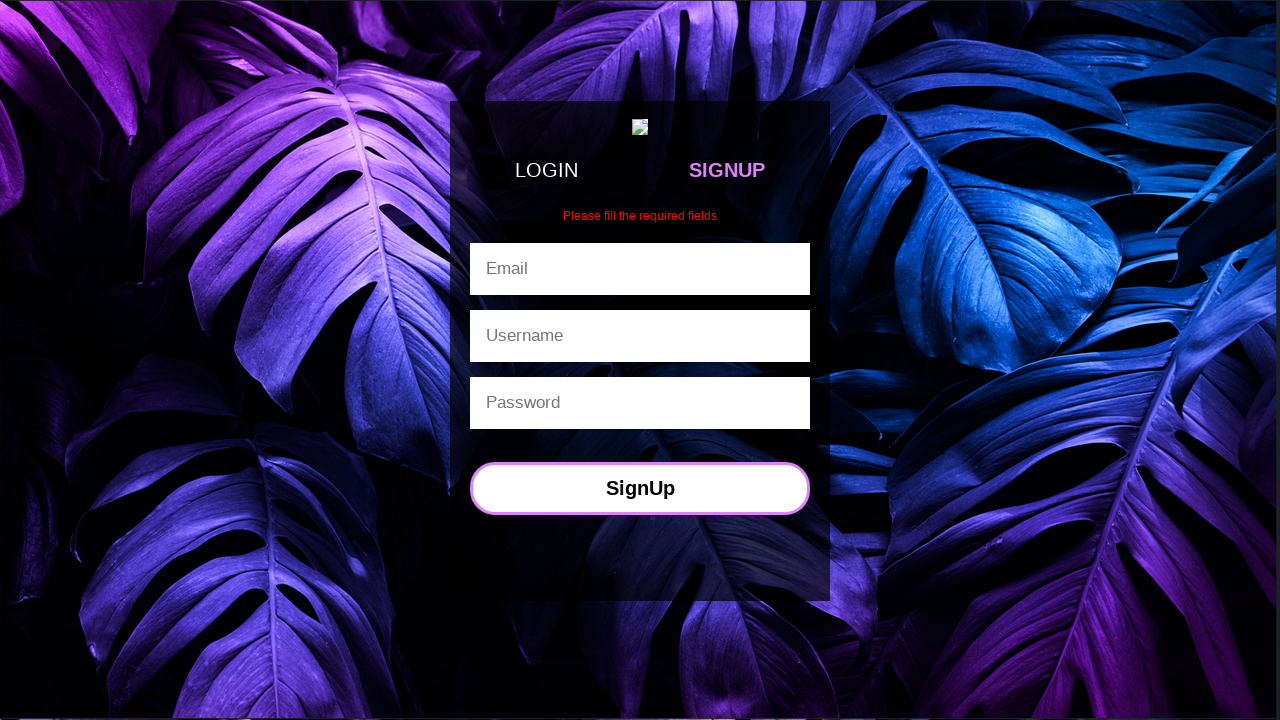

Error message appeared
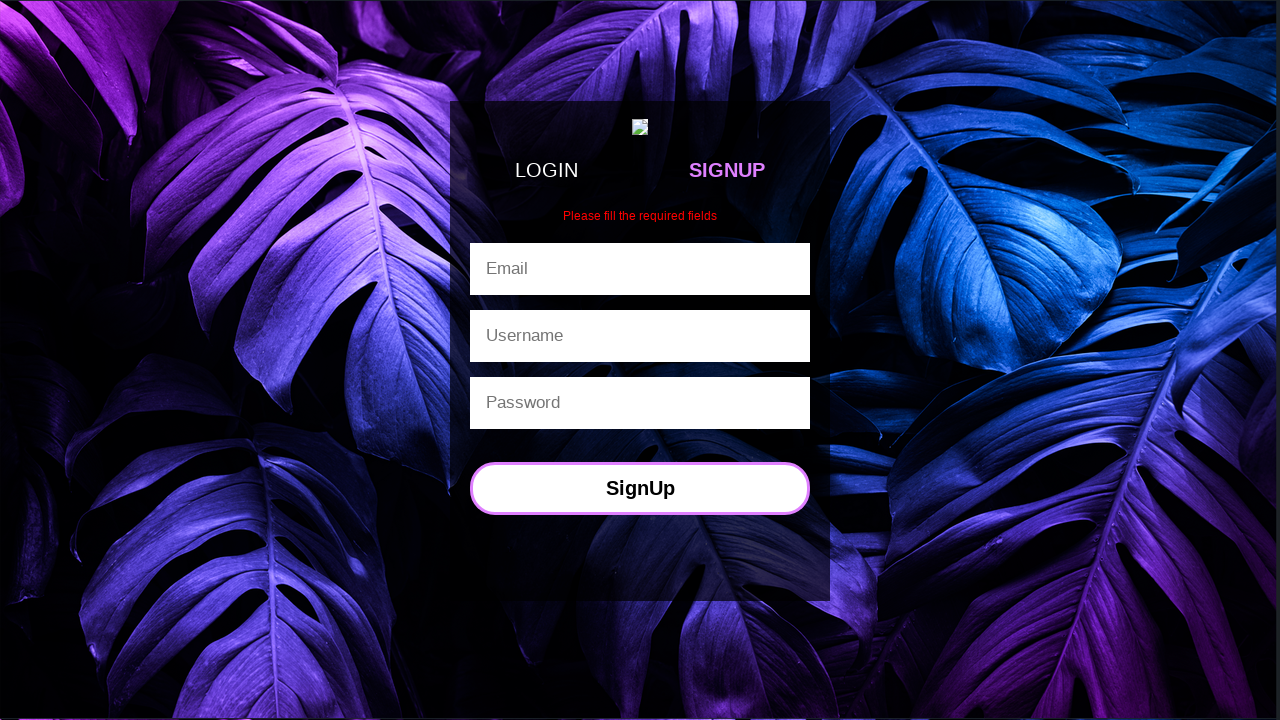

Retrieved error message text
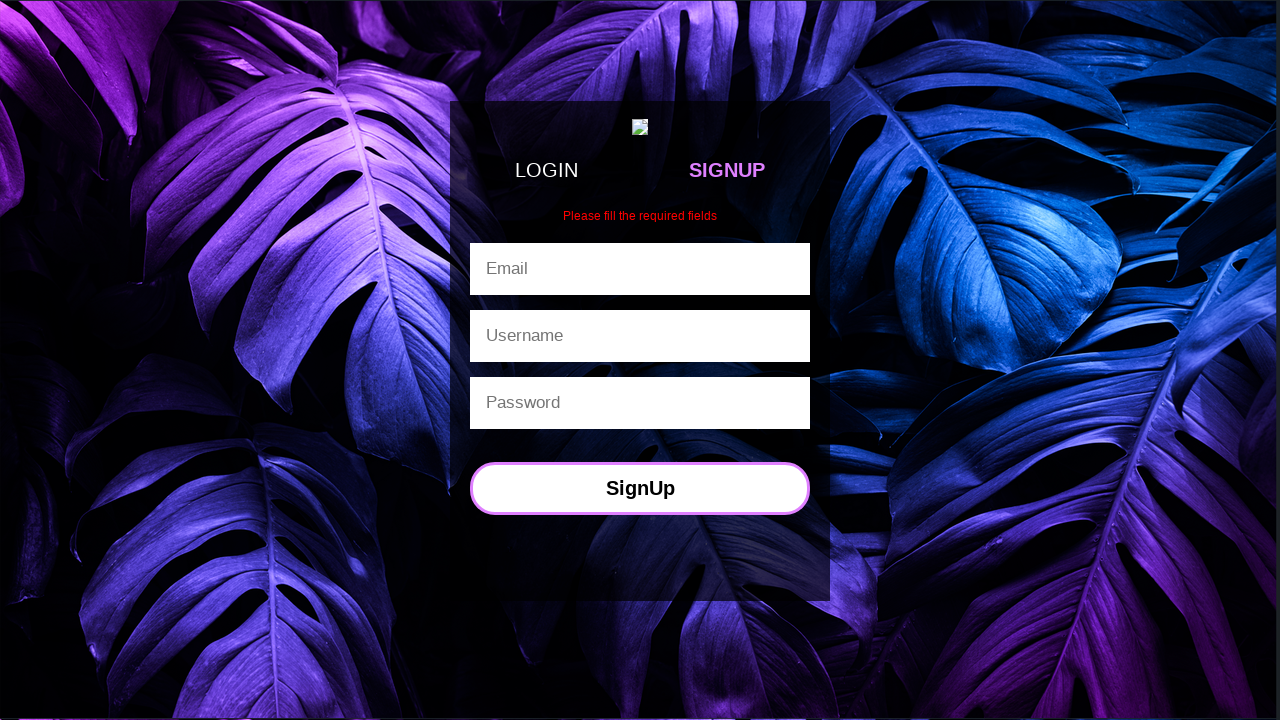

Verified error message is 'Please fill the required fields'
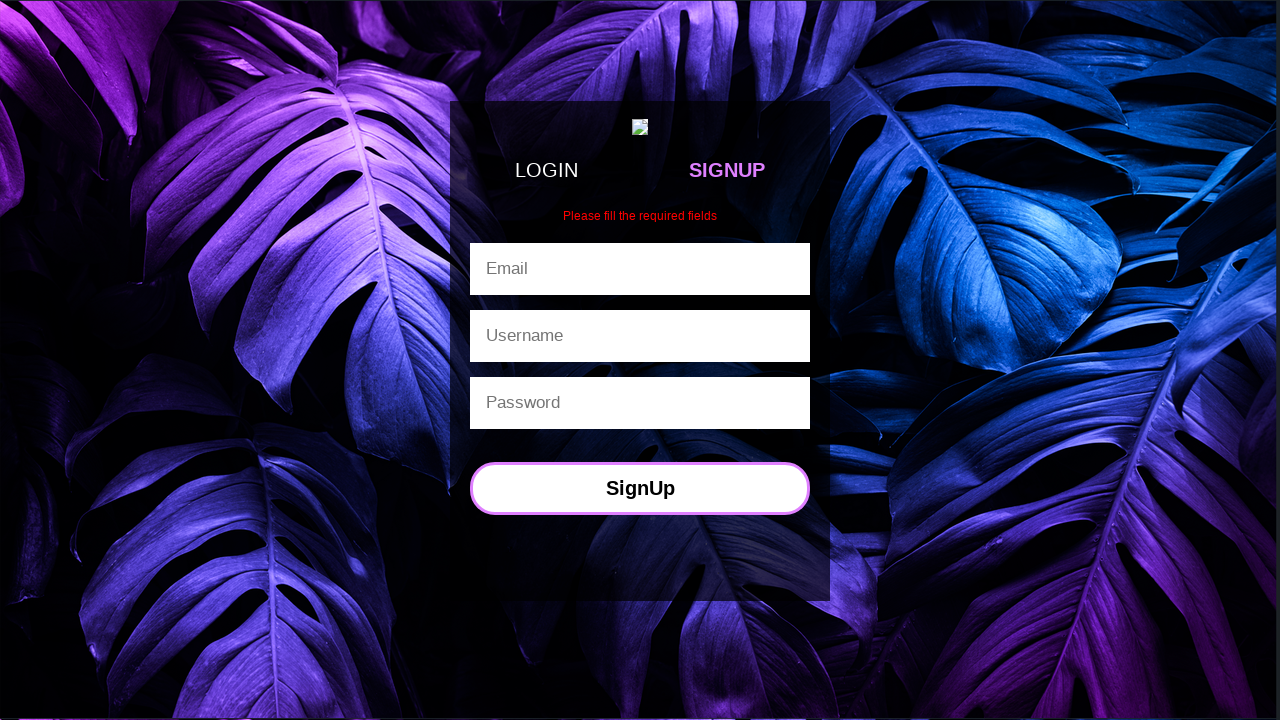

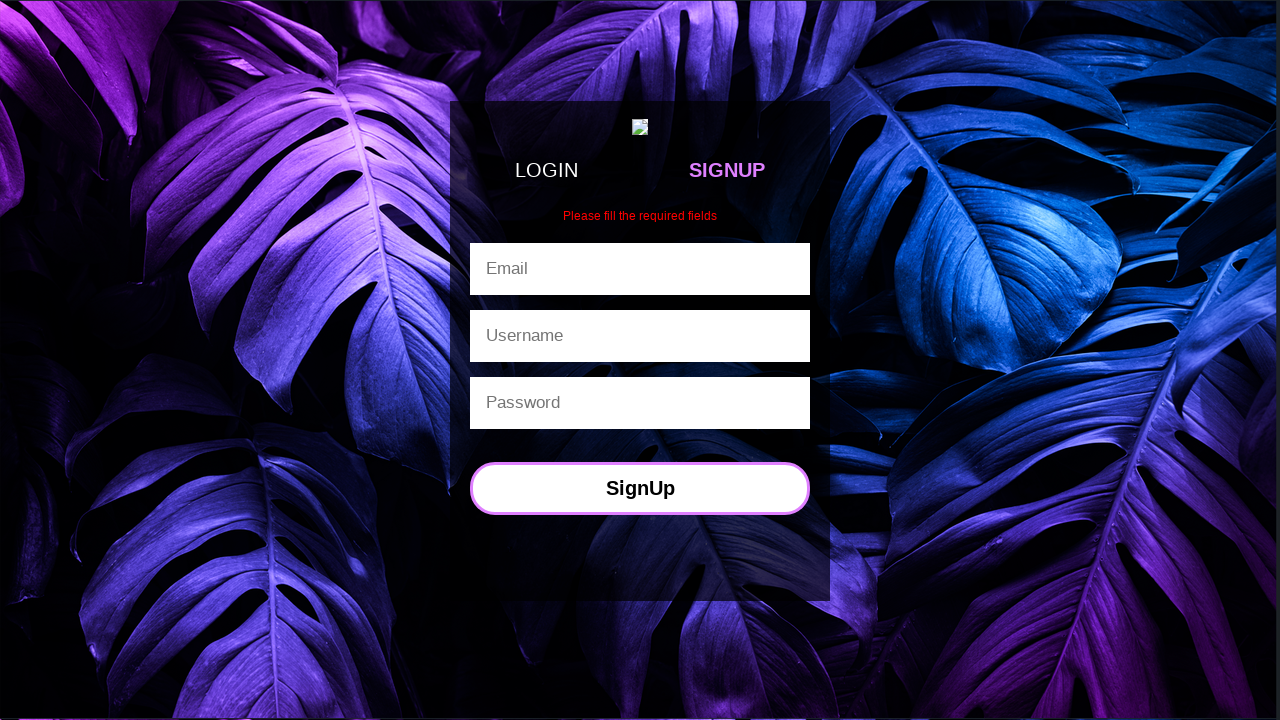